Navigates to a testing blog page and counts the number of checkboxes present on the page

Starting URL: http://only-testing-blog.blogspot.in/2013/09/testing.html

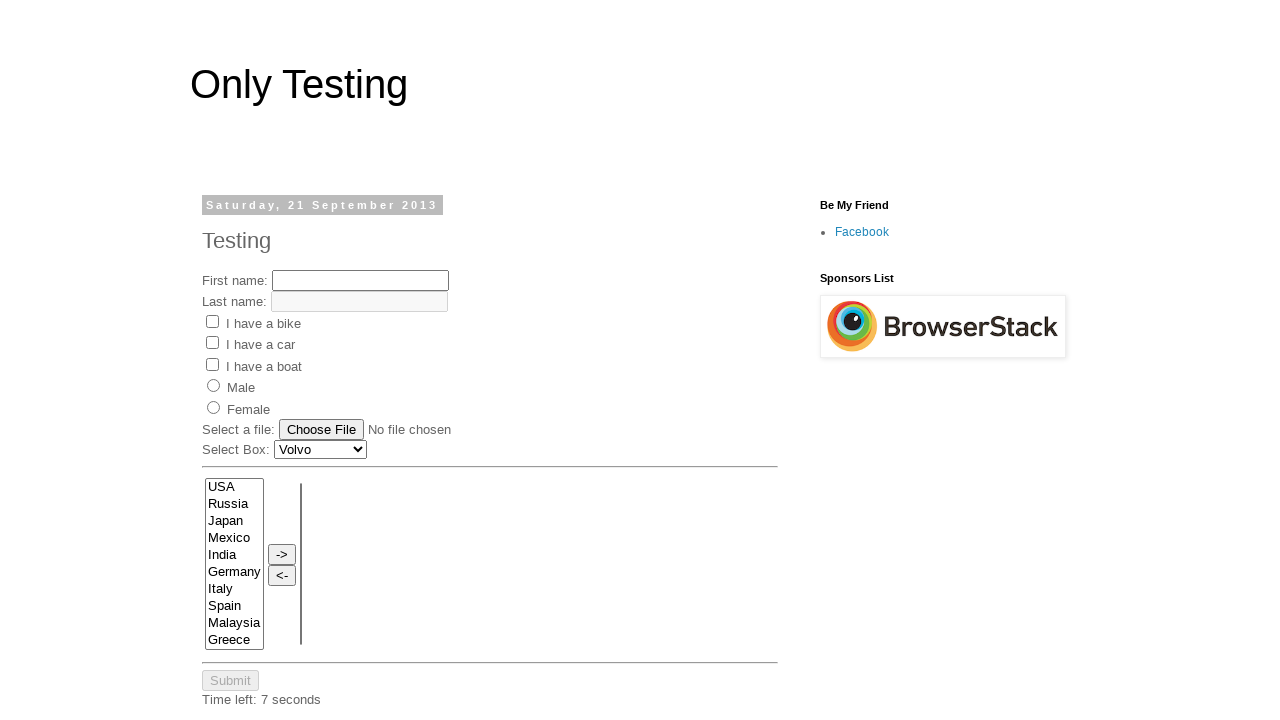

Located all checkboxes on the testing blog page
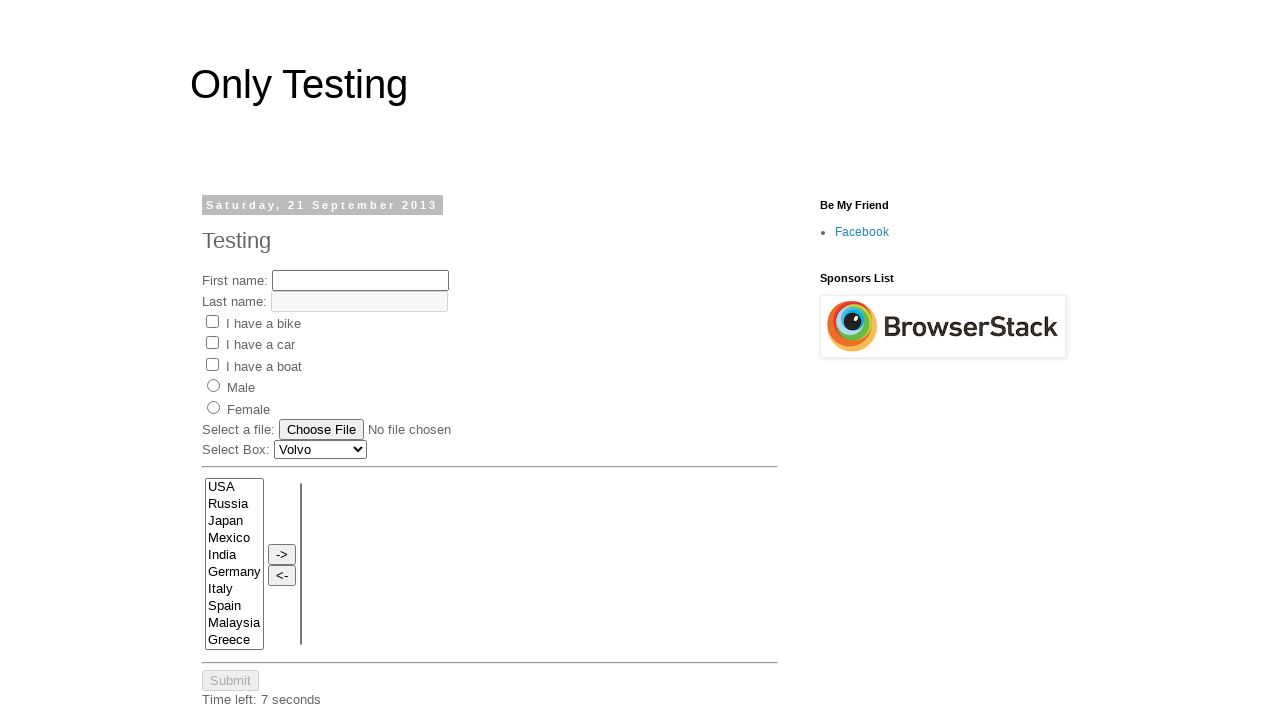

Verified checkboxes are present on the page
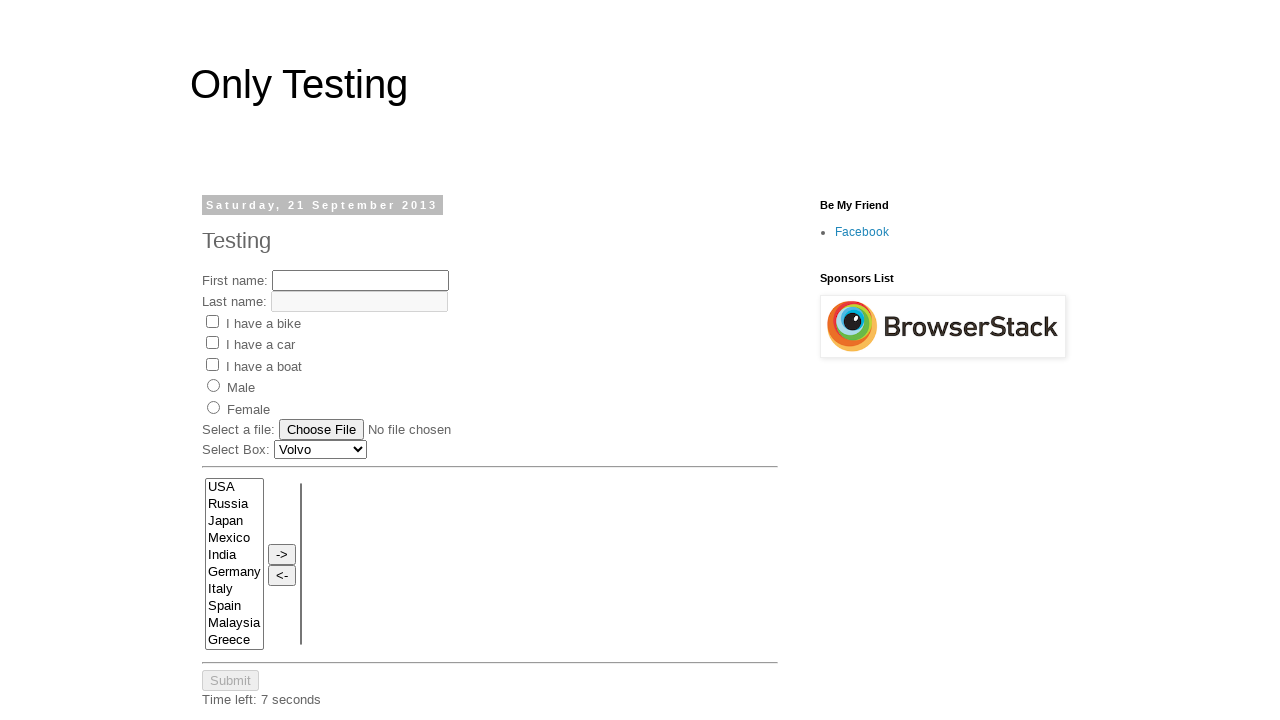

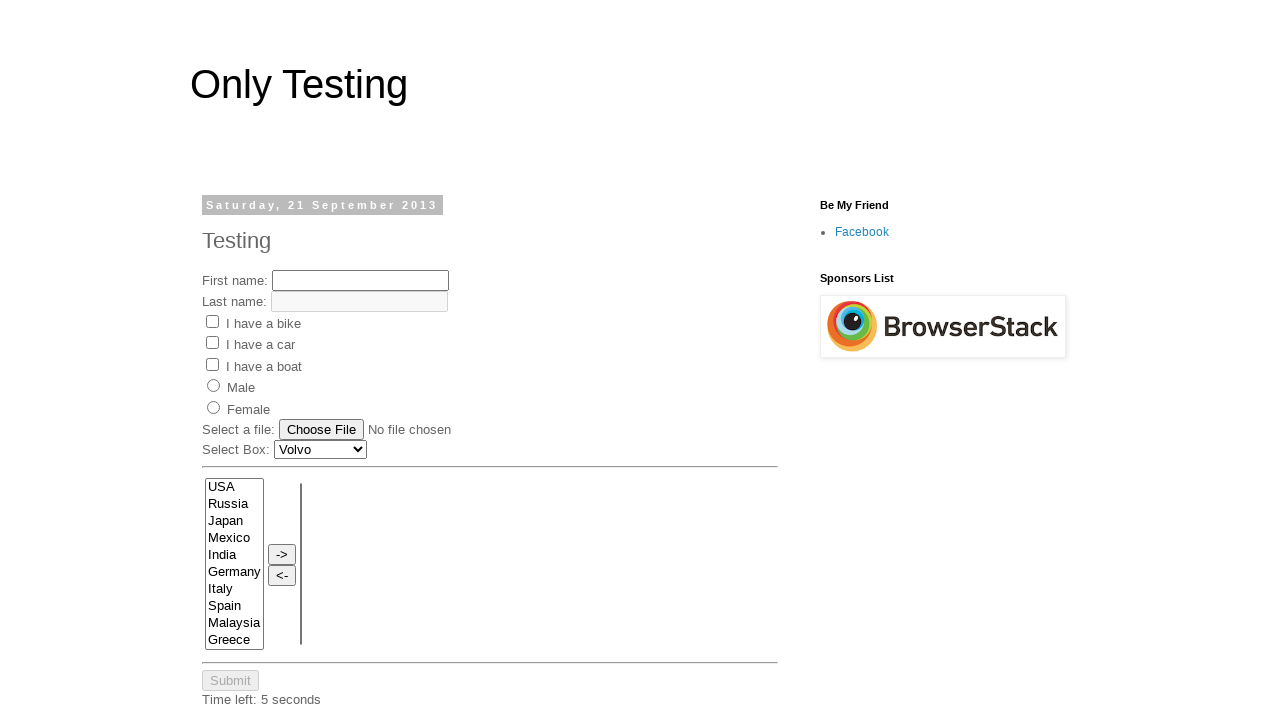